Tests flight booking functionality by selecting origin city (São Paolo) and destination city (Berlin), then clicking Find Flights and verifying the results page header

Starting URL: https://www.blazedemo.com

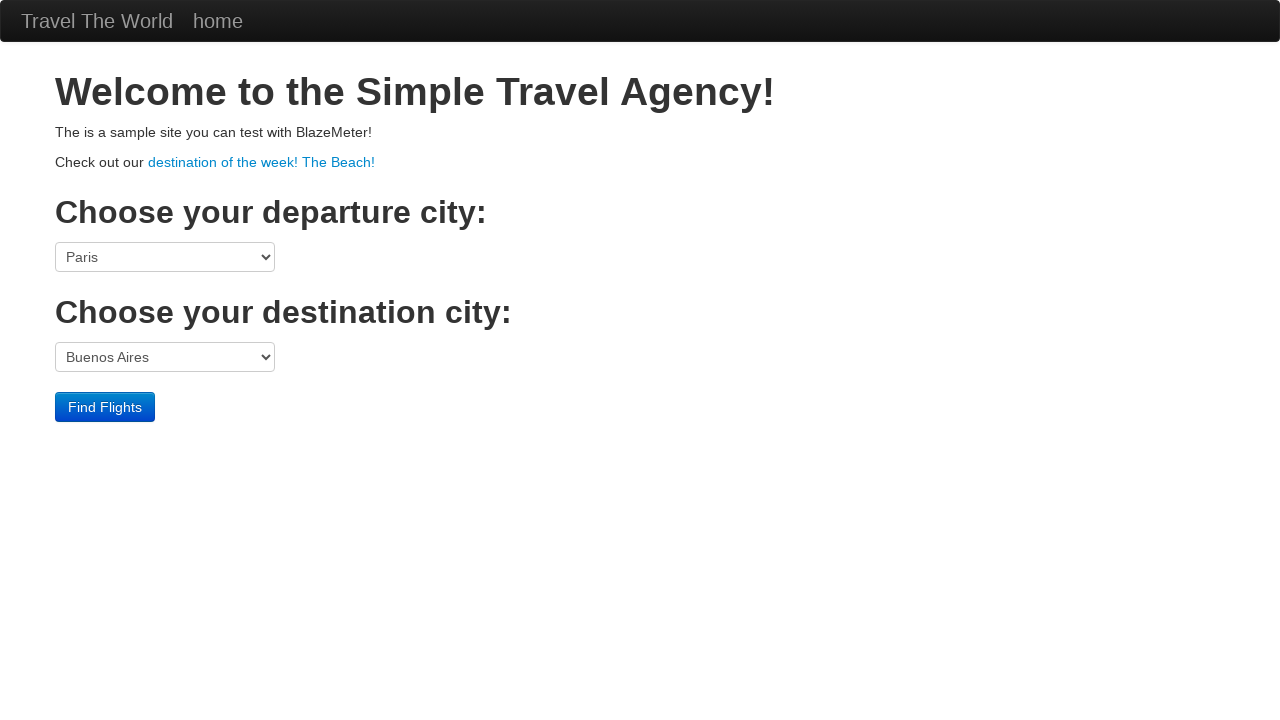

Clicked origin city dropdown at (165, 257) on select[name='fromPort']
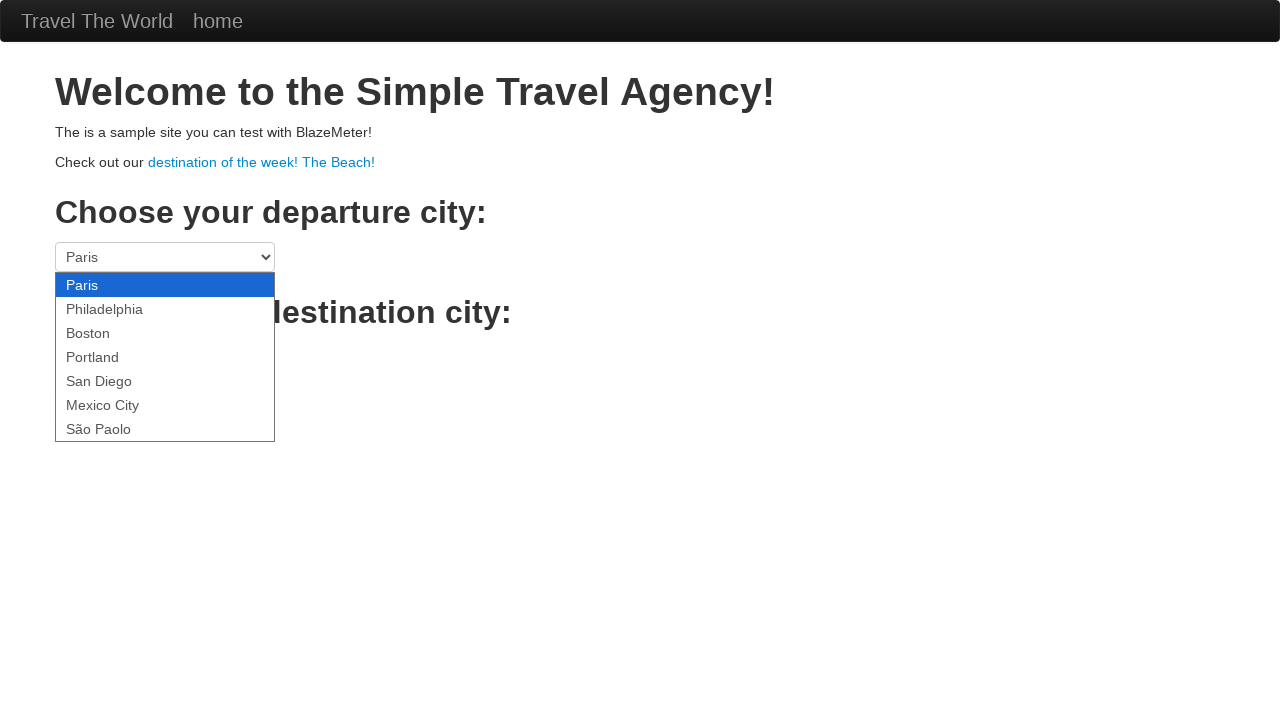

Selected São Paolo as origin city on select[name='fromPort']
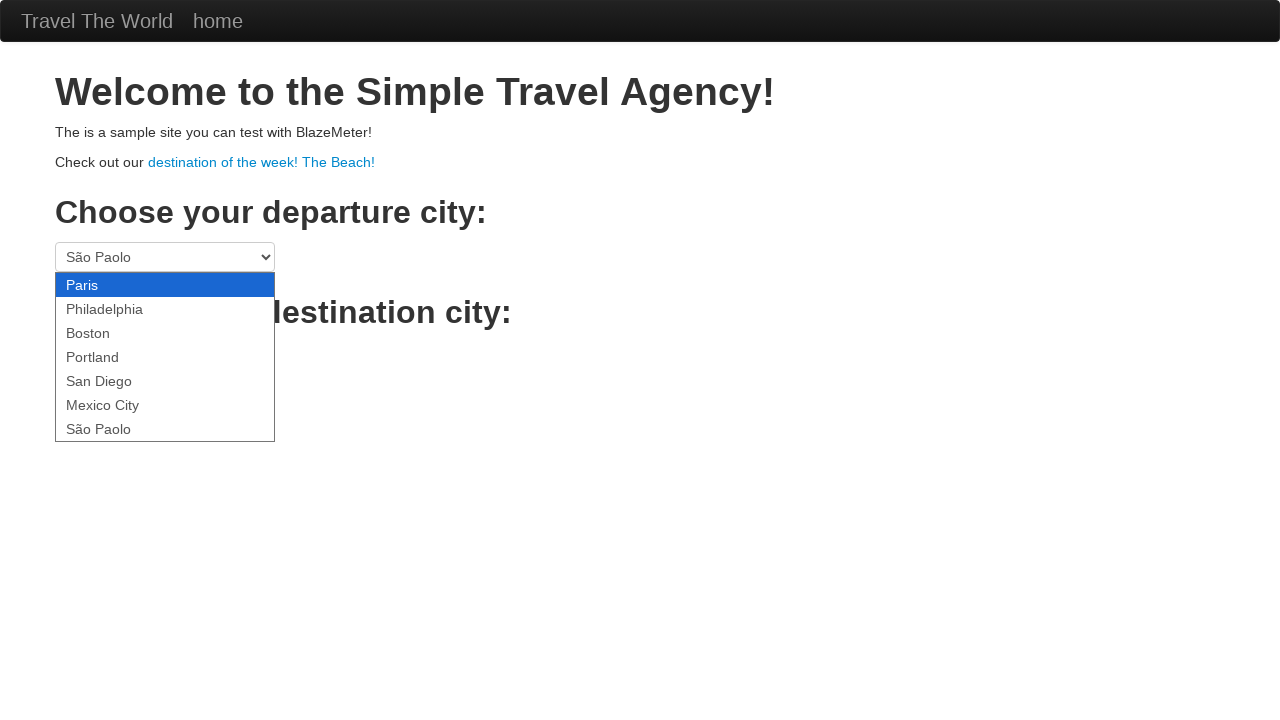

Clicked destination city dropdown at (165, 357) on select[name='toPort']
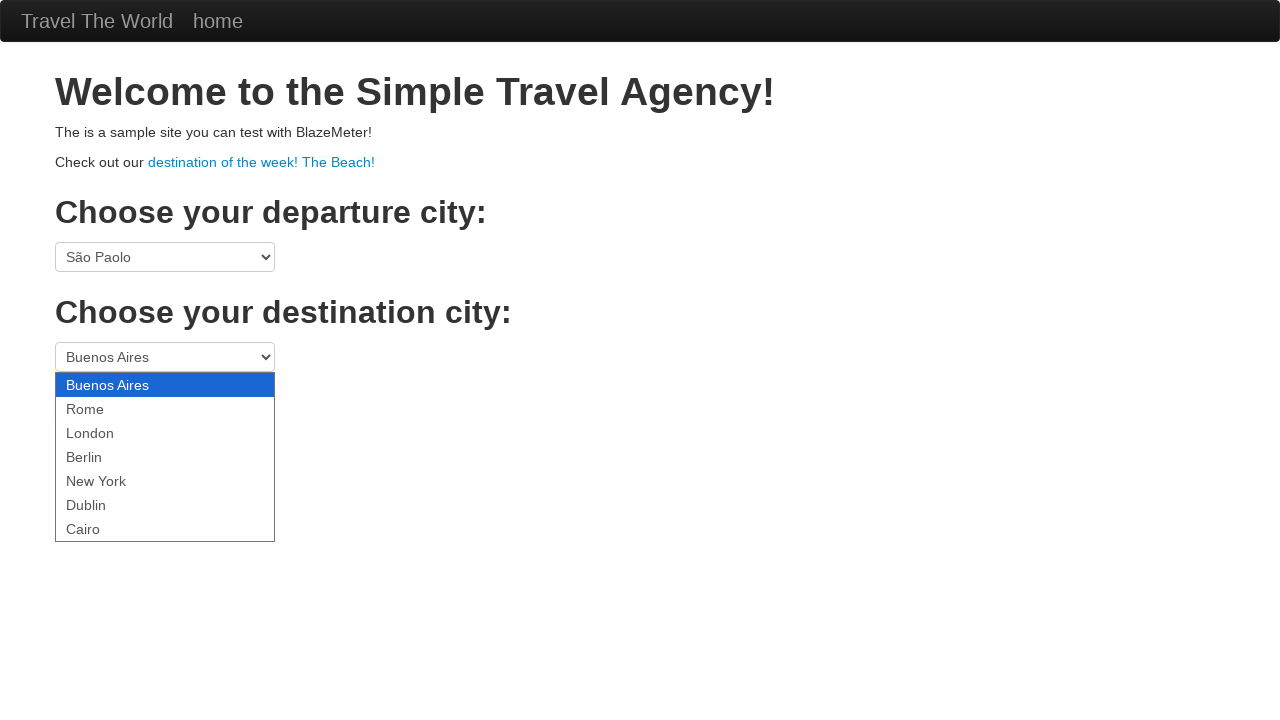

Selected Berlin as destination city on select[name='toPort']
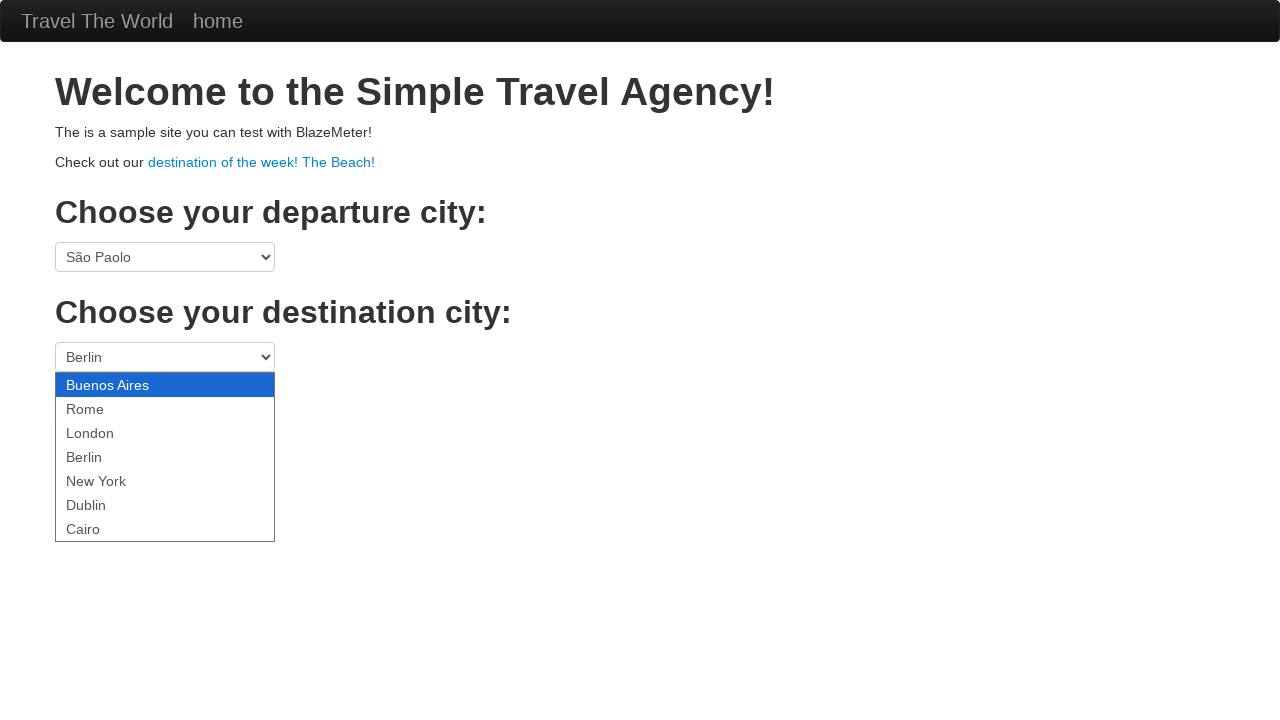

Clicked Find Flights button at (105, 407) on input.btn.btn-primary
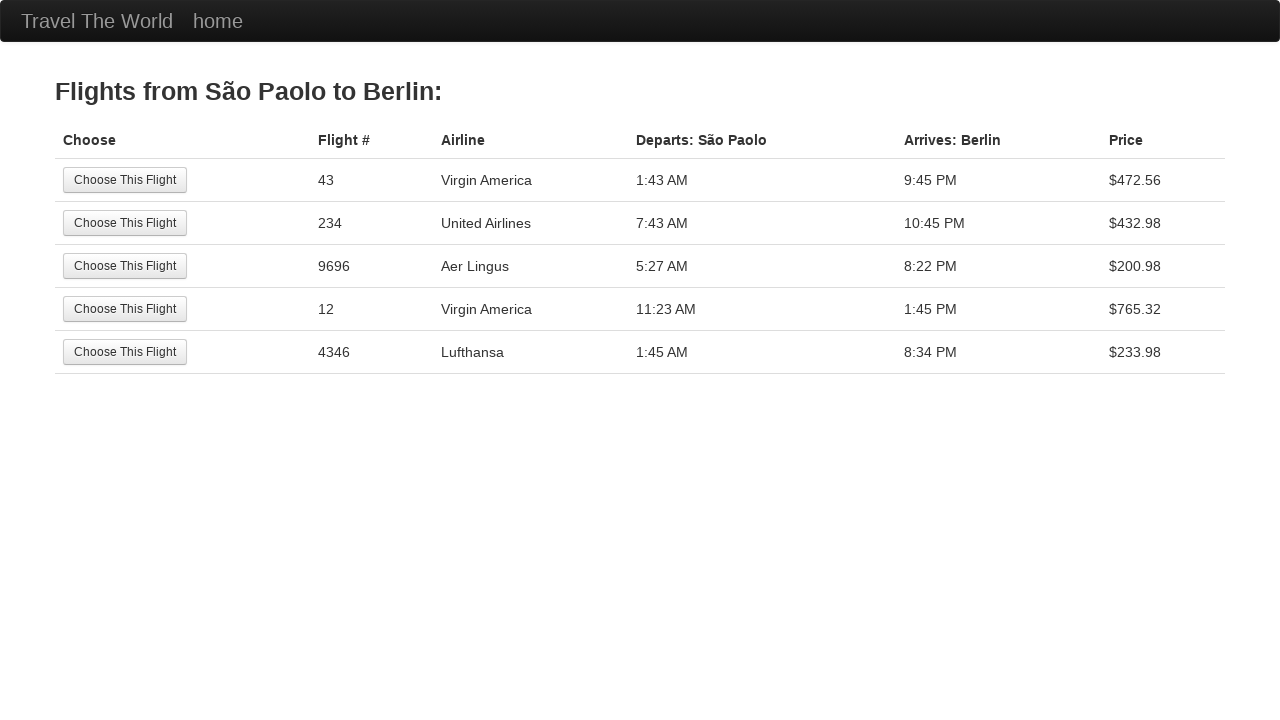

Flight results page header loaded
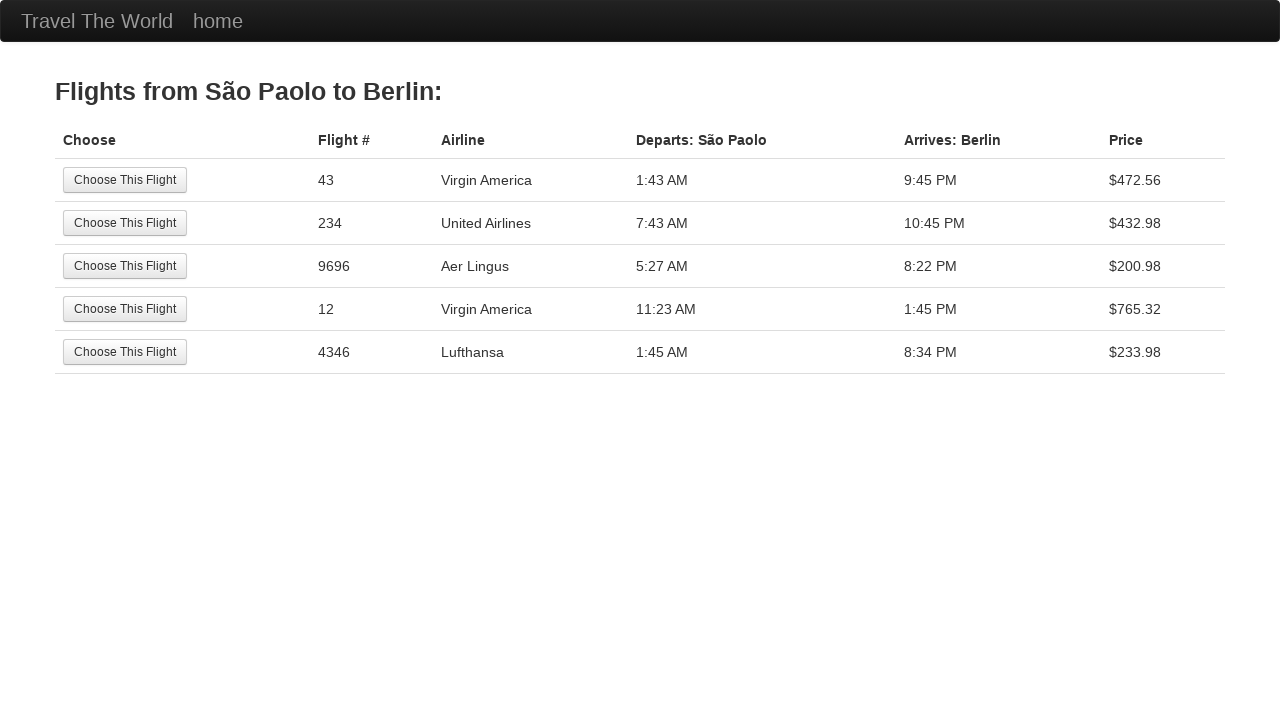

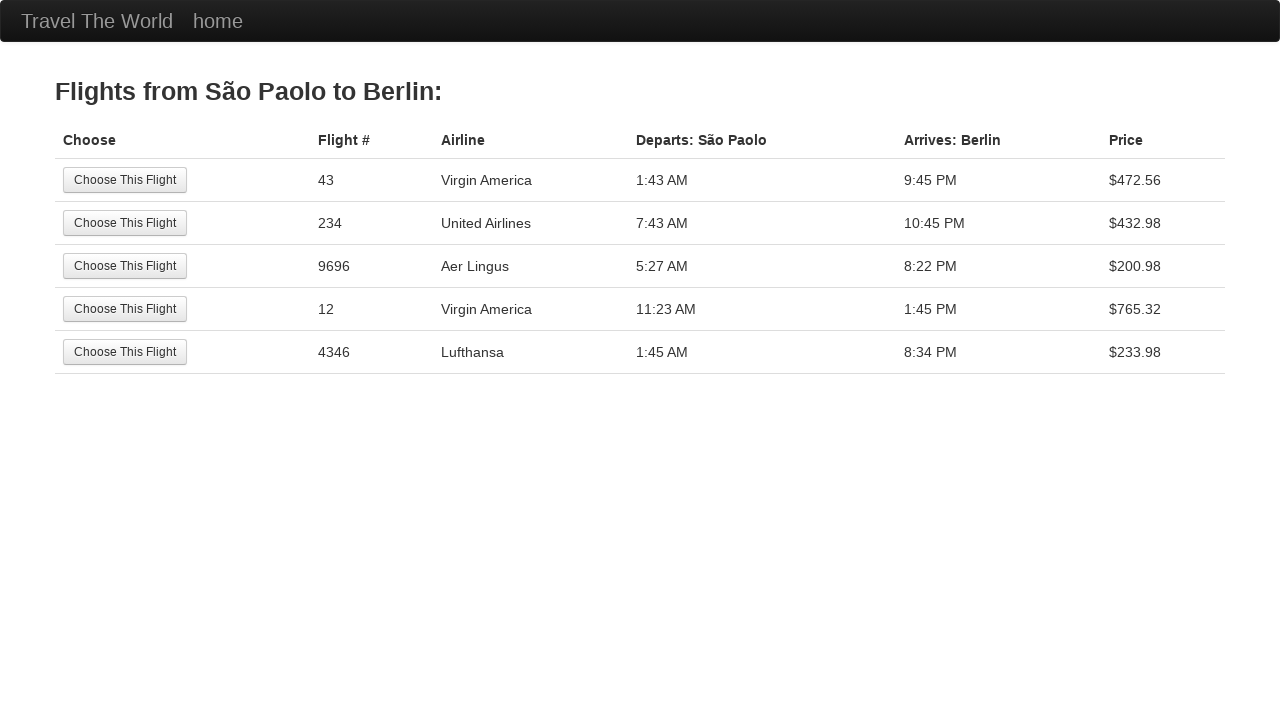